Navigates to the forum page and retrieves text content from the footer section

Starting URL: https://forum.index.hu/Topic/showTopicList

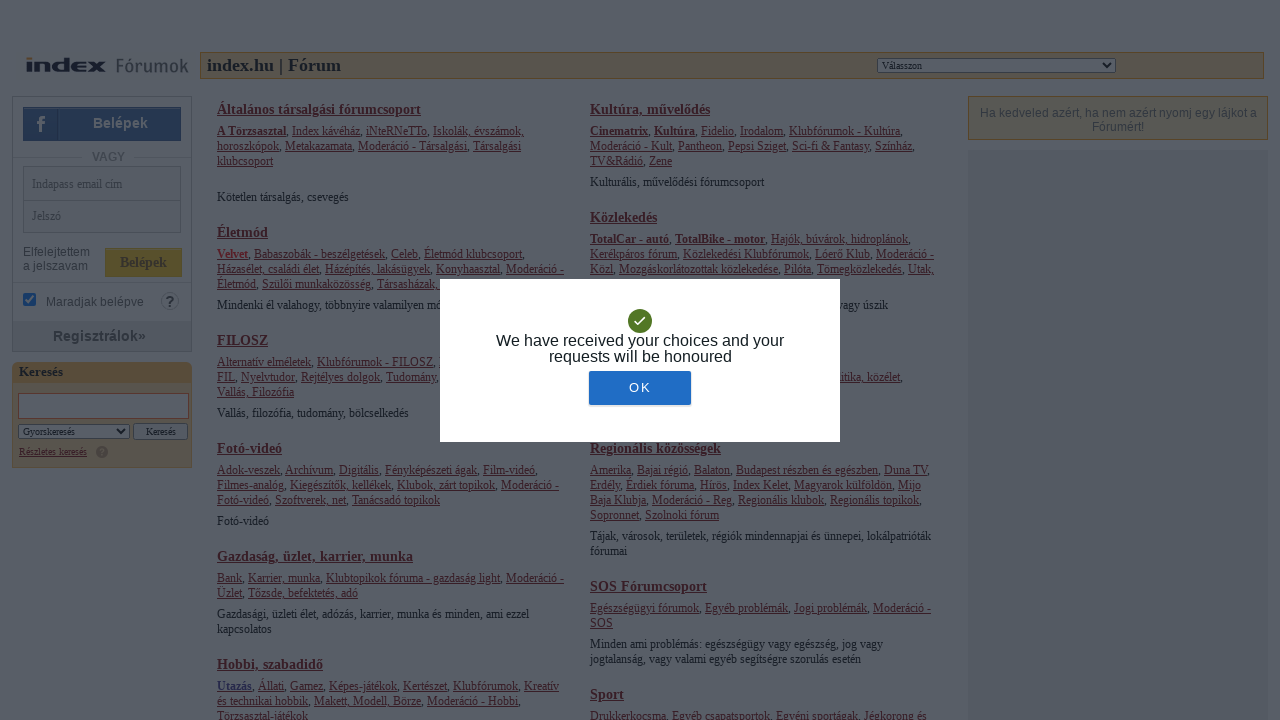

Waited for footer element to load
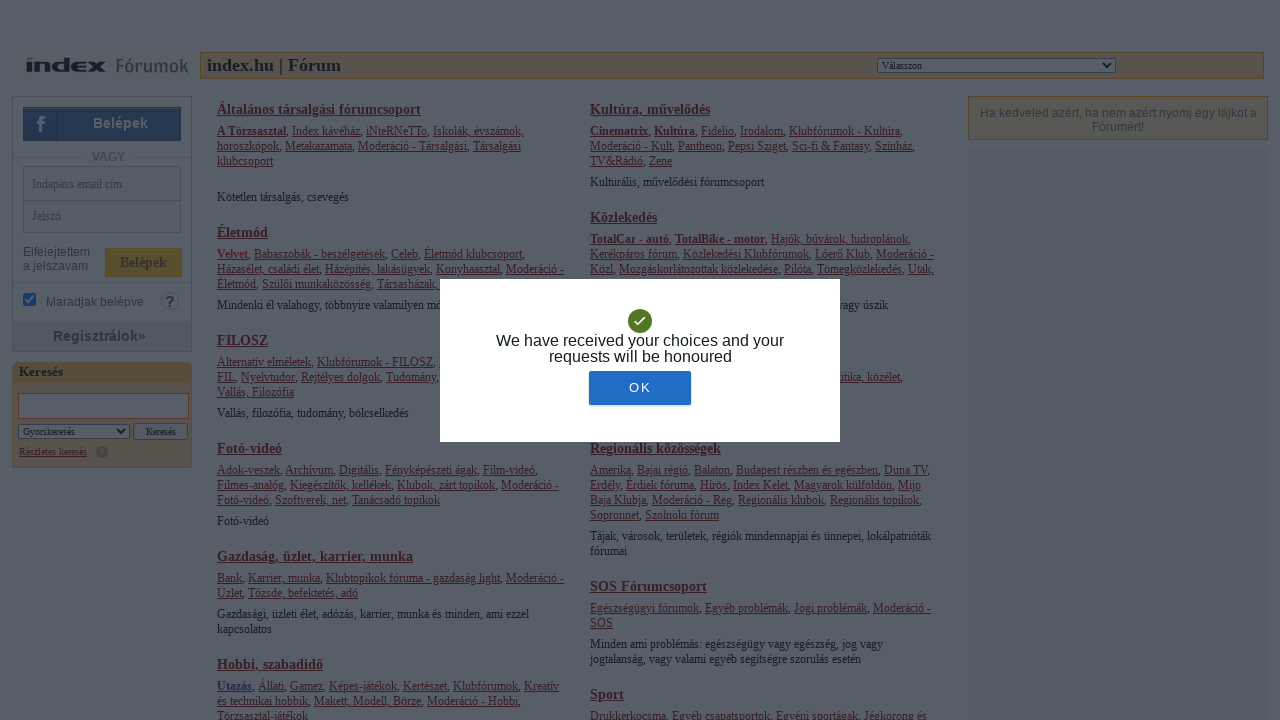

Retrieved text content from footer section
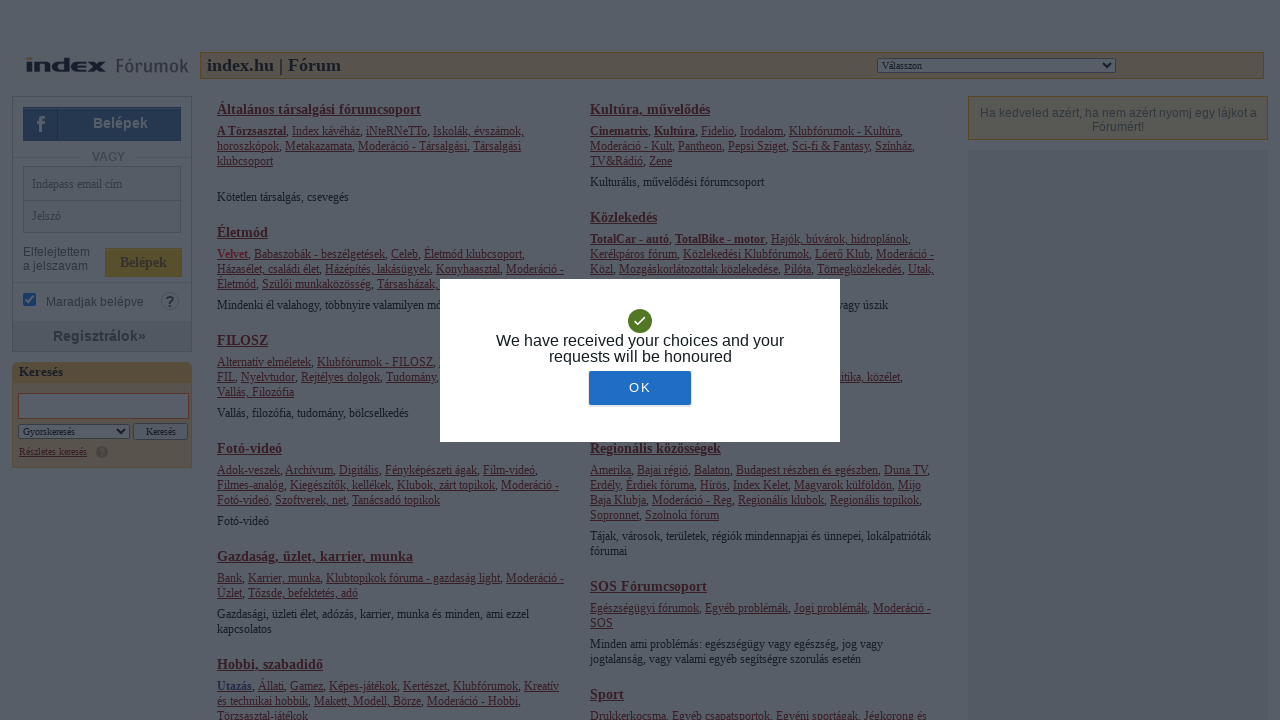

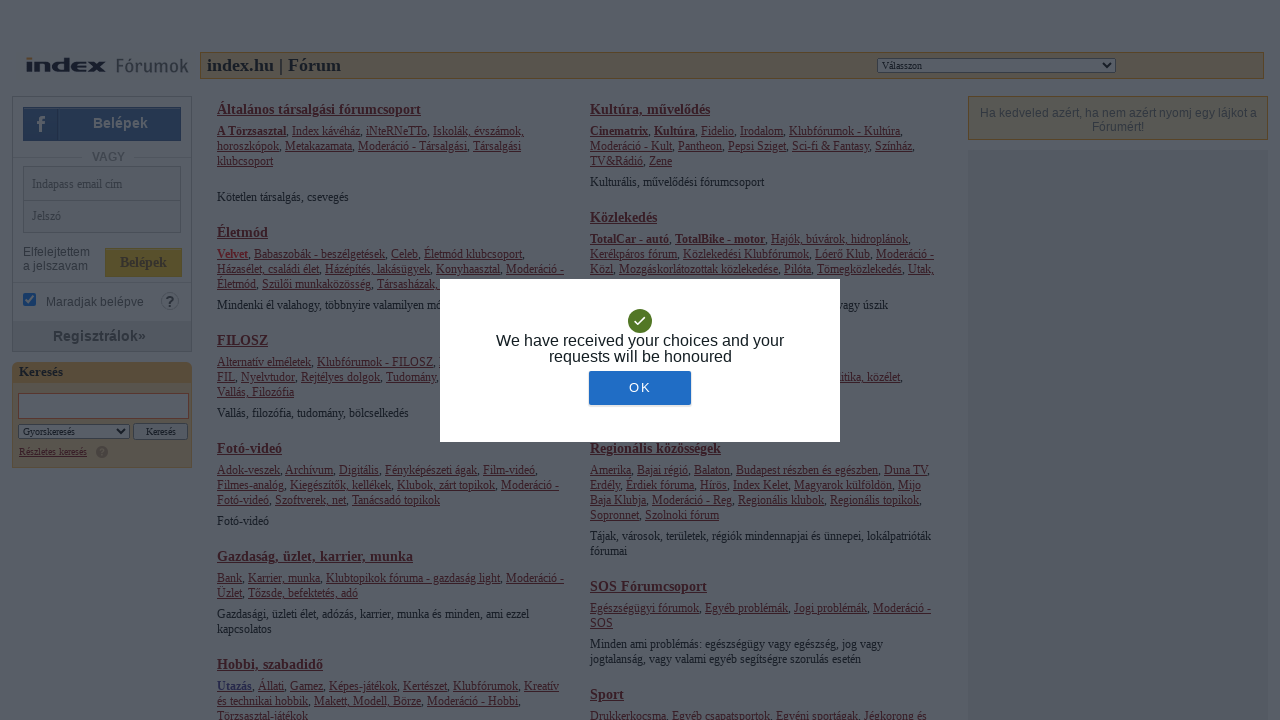